Tests multi-select list editor functionality on a DevExpress demo page by selecting features and models from dropdown lists, waiting for elements to become visible between selections.

Starting URL: https://demos.devexpress.com/aspxeditorsdemos/ListEditors/MultiSelect.aspx

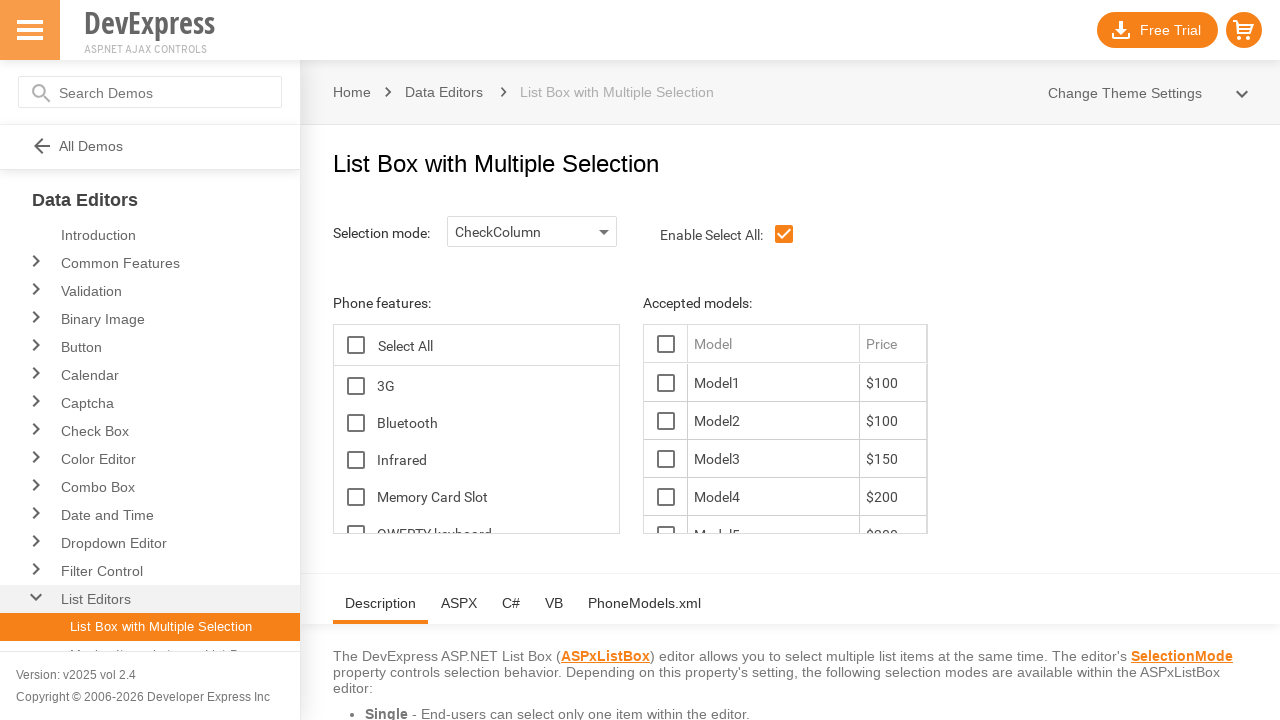

Clicked on TG_D feature in the features list at (356, 386) on xpath=//*[@id='ContentHolder_lbFeatures_TG_D']
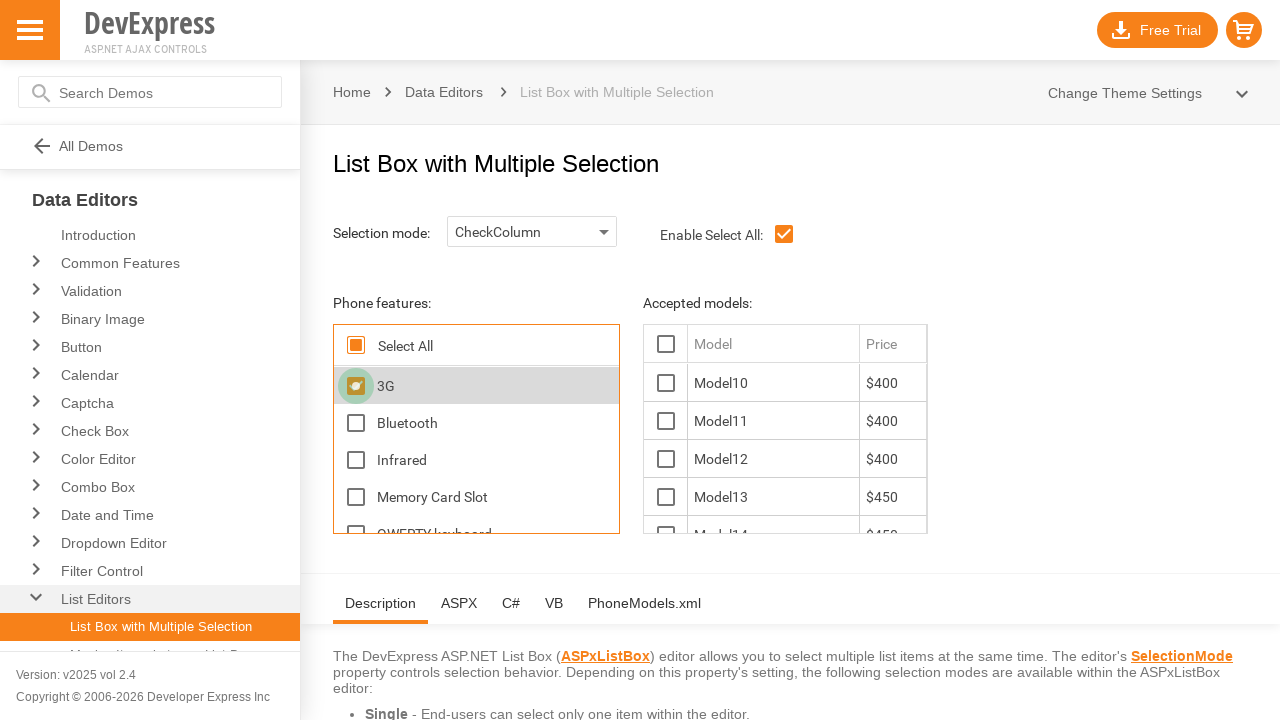

Waited for models list item 10_D to become visible
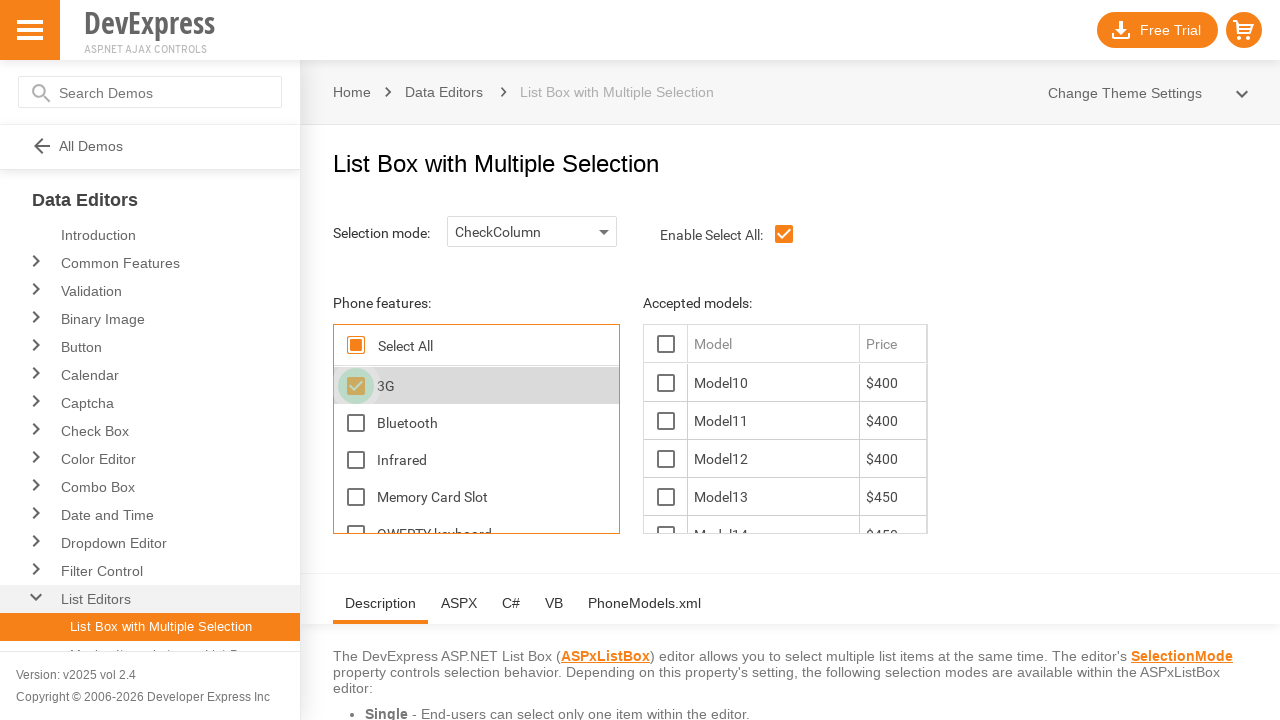

Clicked on model 10_D in the models list at (666, 383) on #ContentHolder_lbModels_10_D
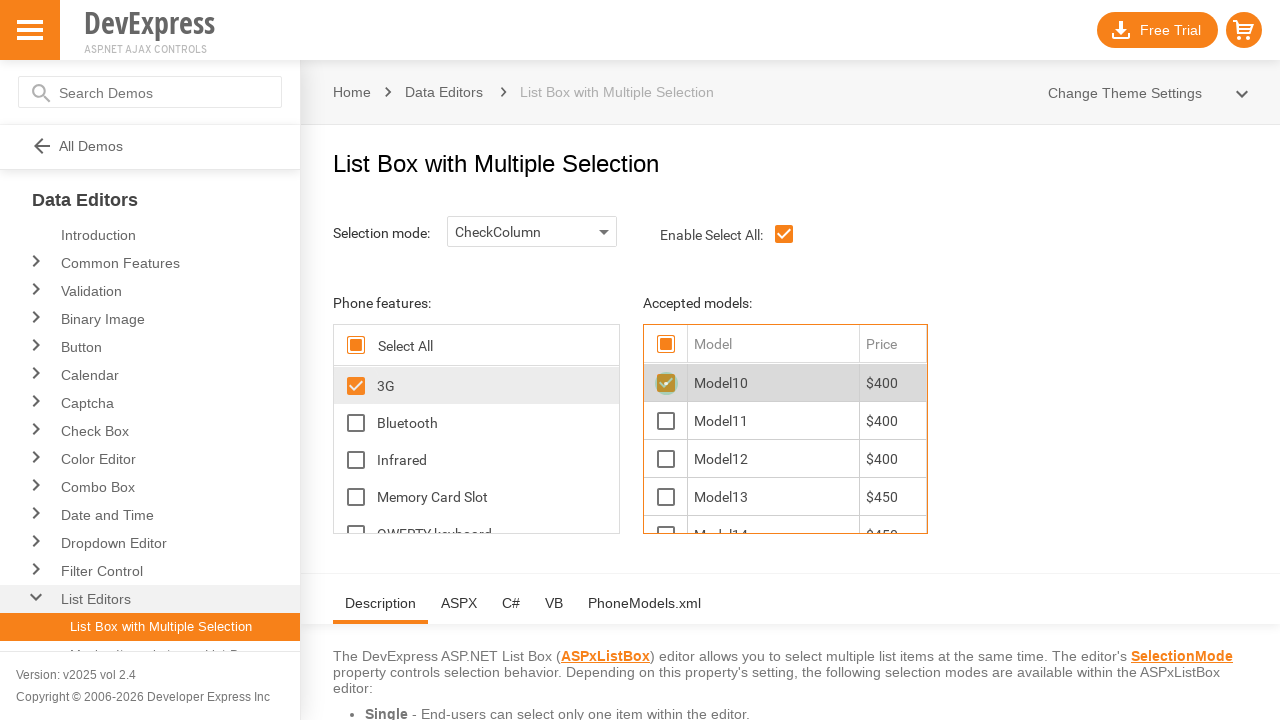

Clicked on Bluetooth feature in the features list at (356, 423) on xpath=//*[@id='ContentHolder_lbFeatures_Bluetooth_D']
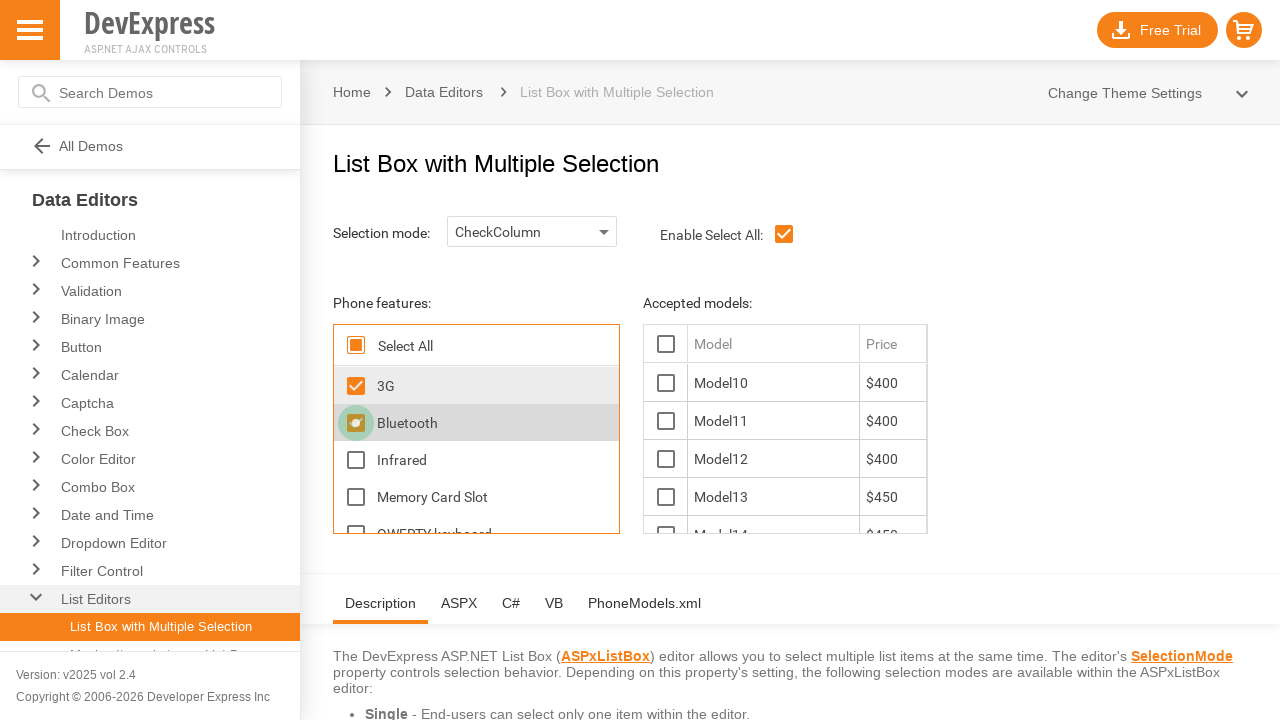

Waited for models list item 12_D to become visible
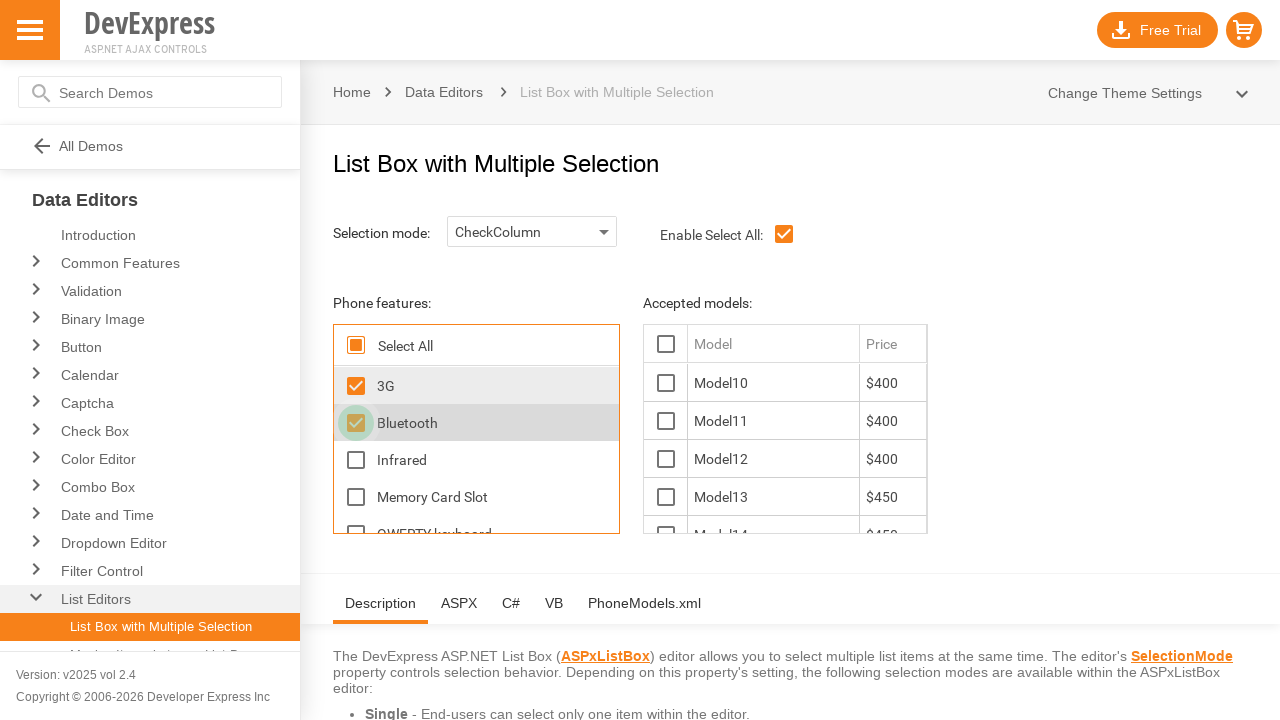

Clicked on model 12_D in the models list at (666, 459) on #ContentHolder_lbModels_12_D
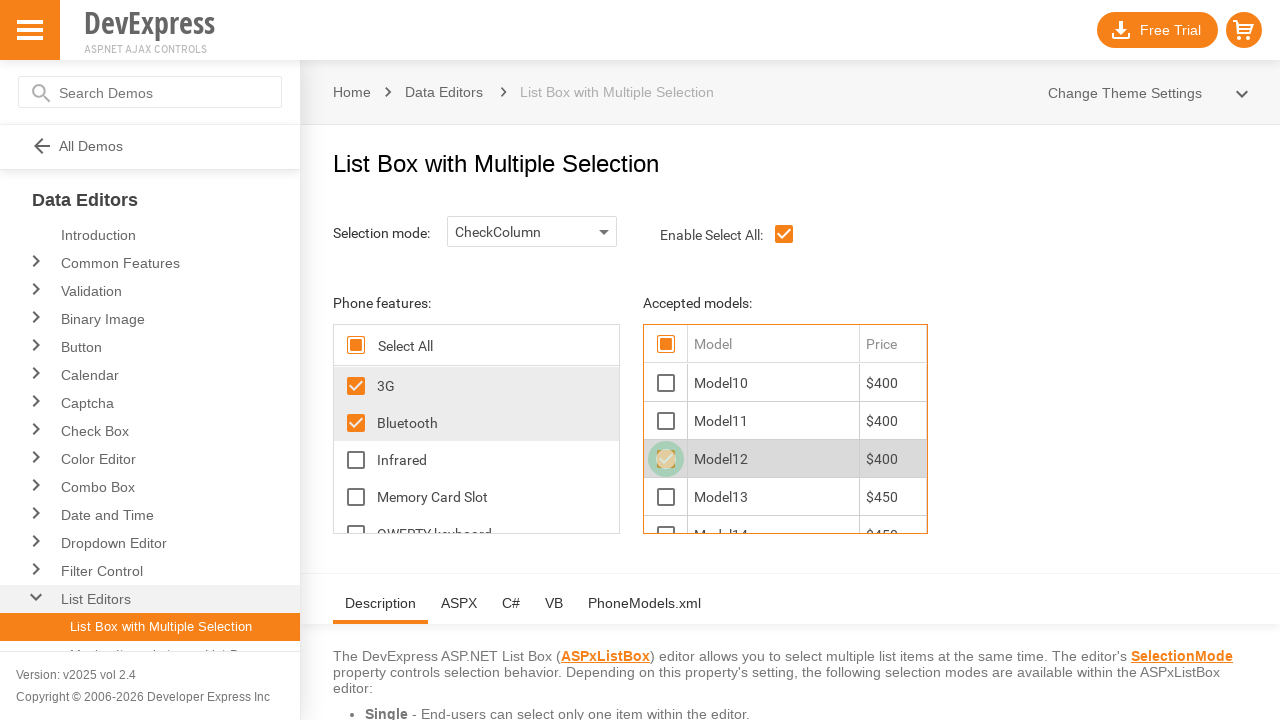

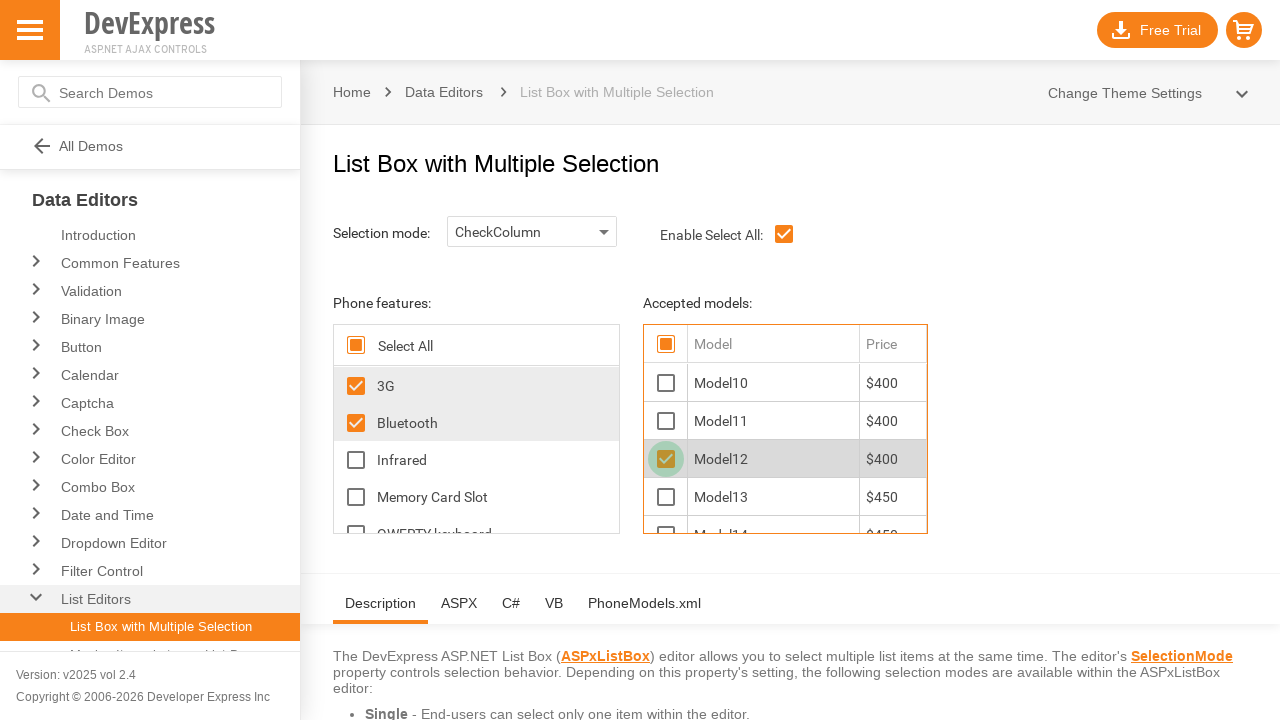